Tests login with blank email and valid password, verifying error message for missing email

Starting URL: https://jobs.reyan.co.in/session/login/company

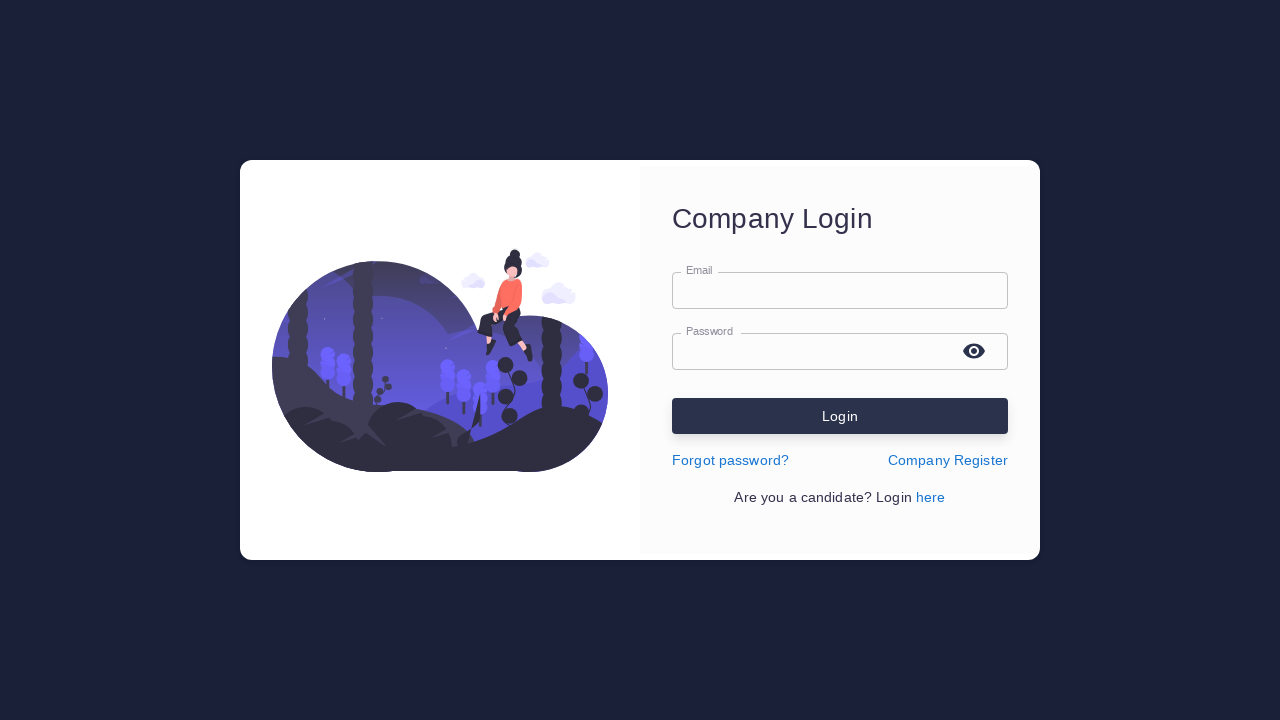

Left email field blank on input[name='email']
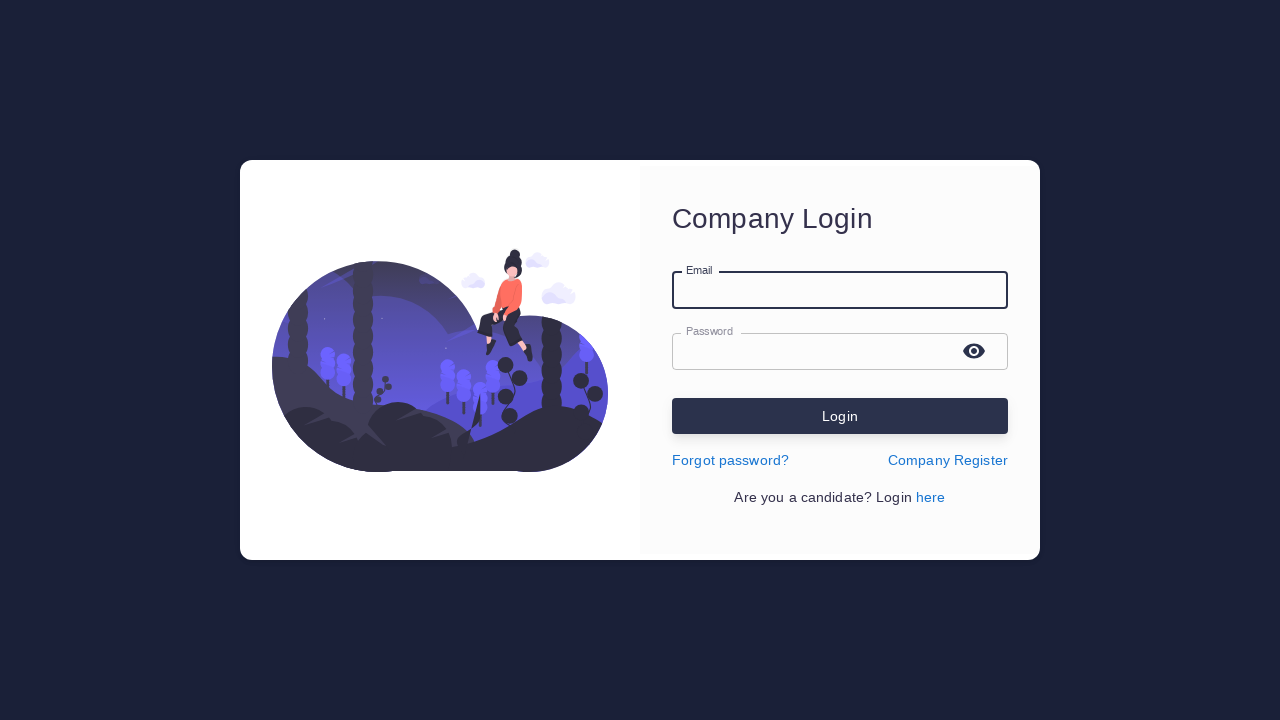

Filled password field with valid password 'TestPass@123' on input[name='password']
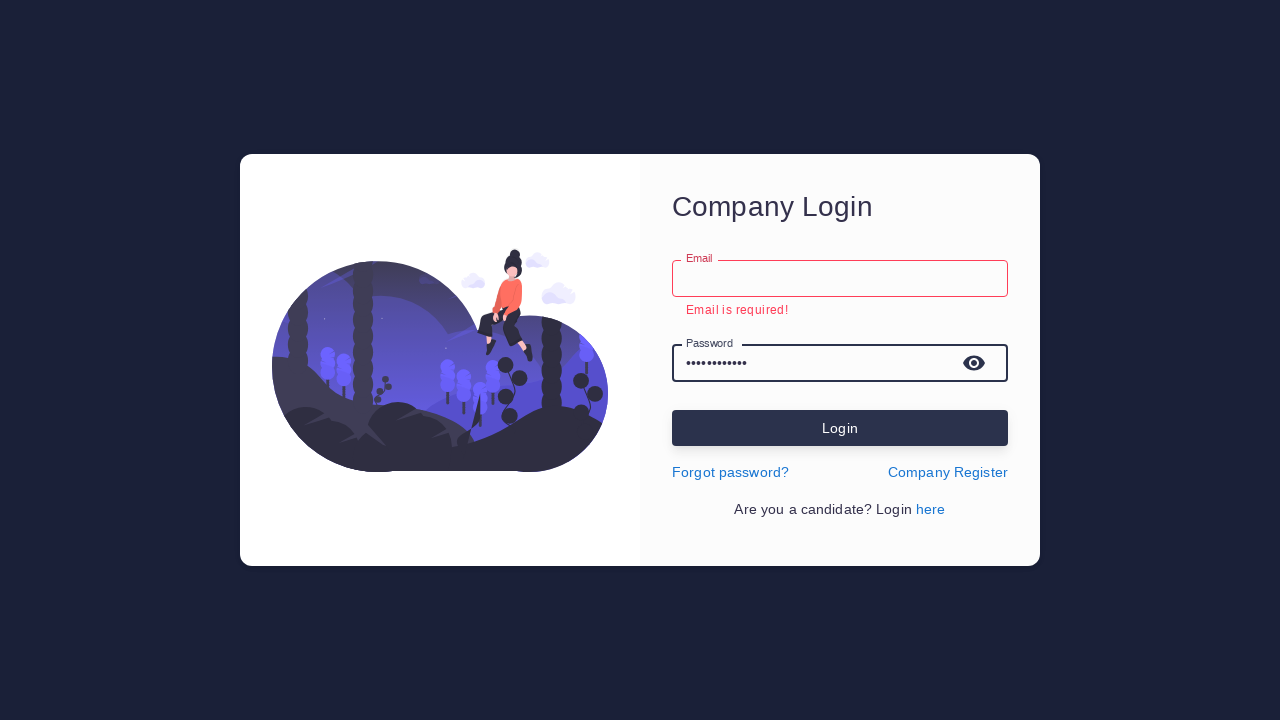

Clicked login submit button at (840, 428) on button[type='submit']
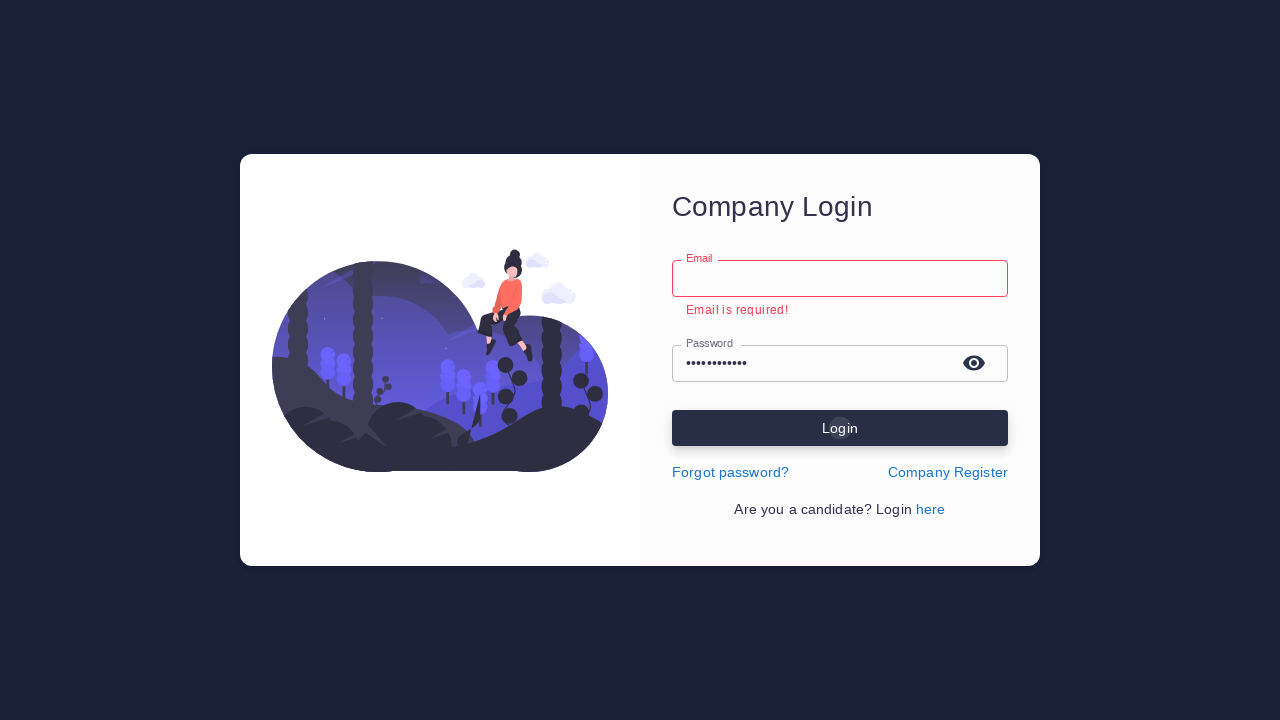

Email required error message appeared
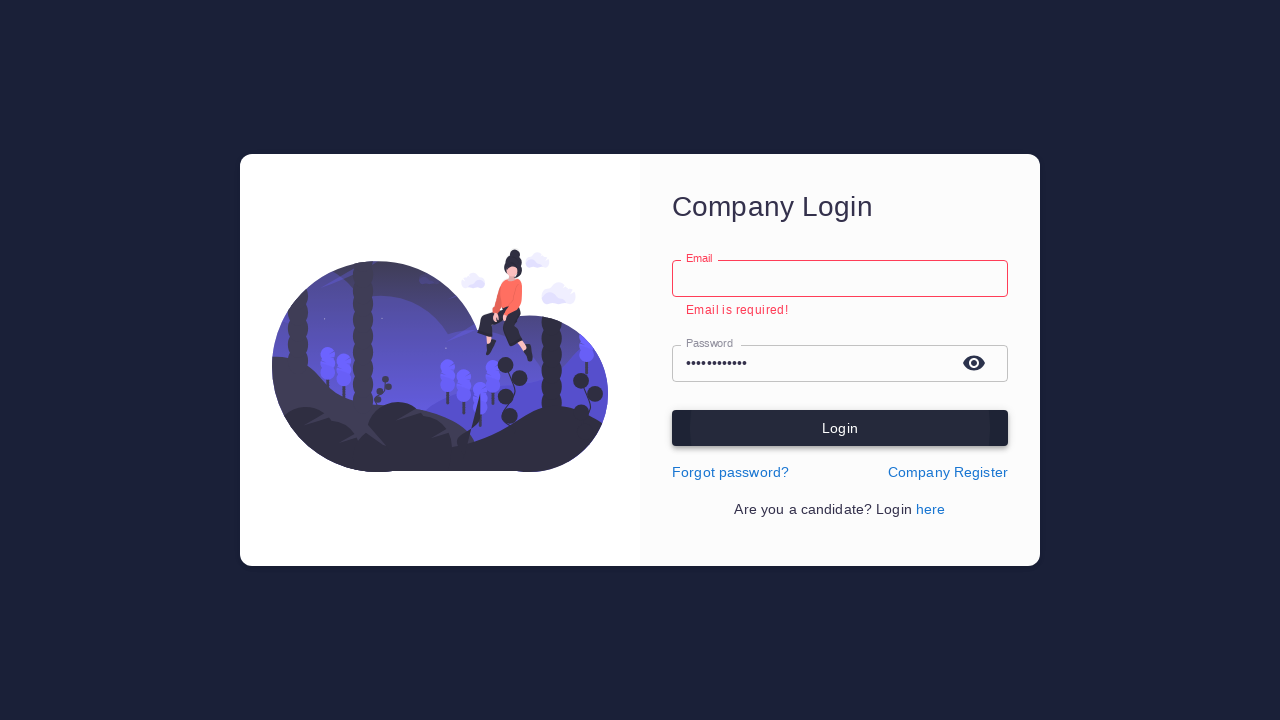

Verified error message contains 'Email is required'
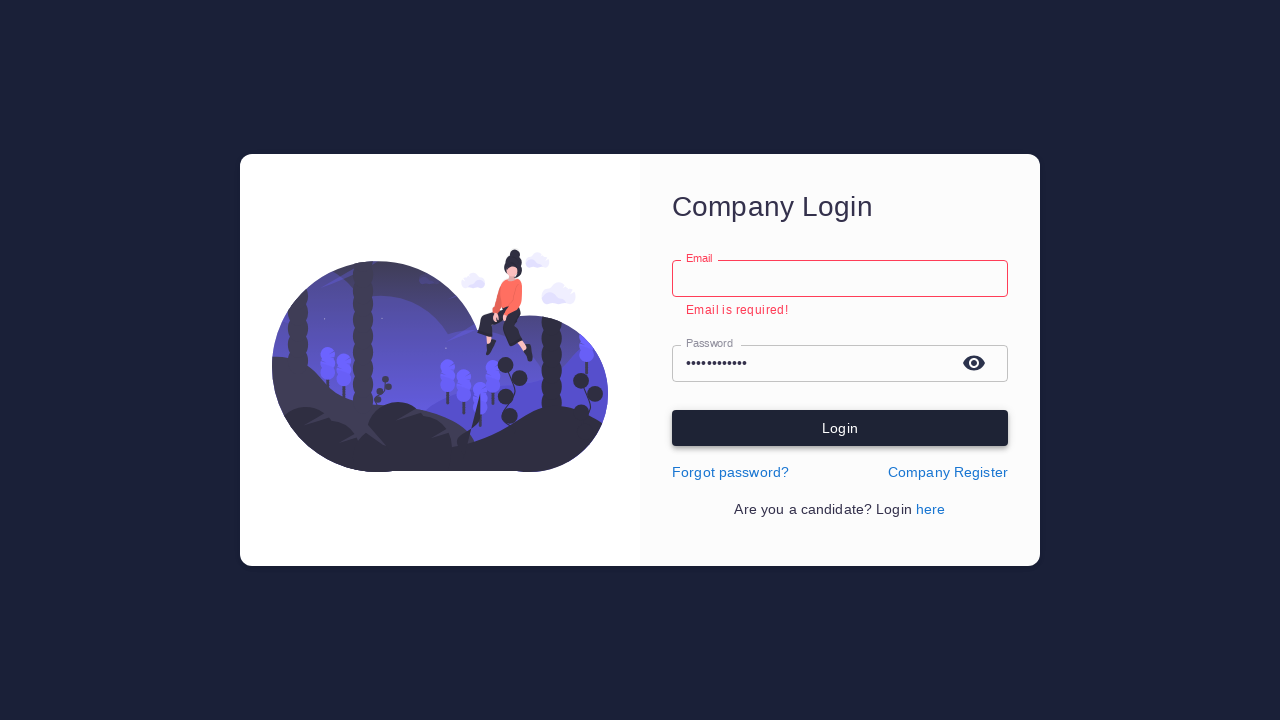

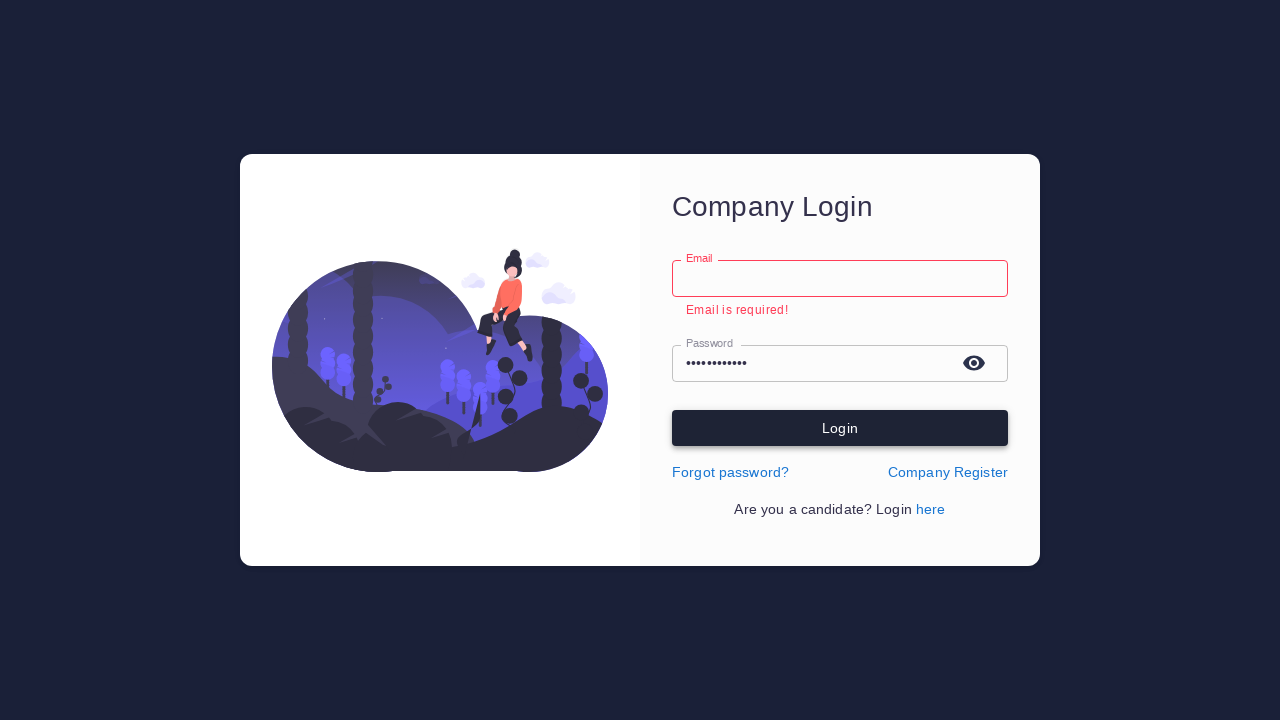